Tests hover functionality by verifying the hover elements are present on the page

Starting URL: https://the-internet.herokuapp.com/hovers

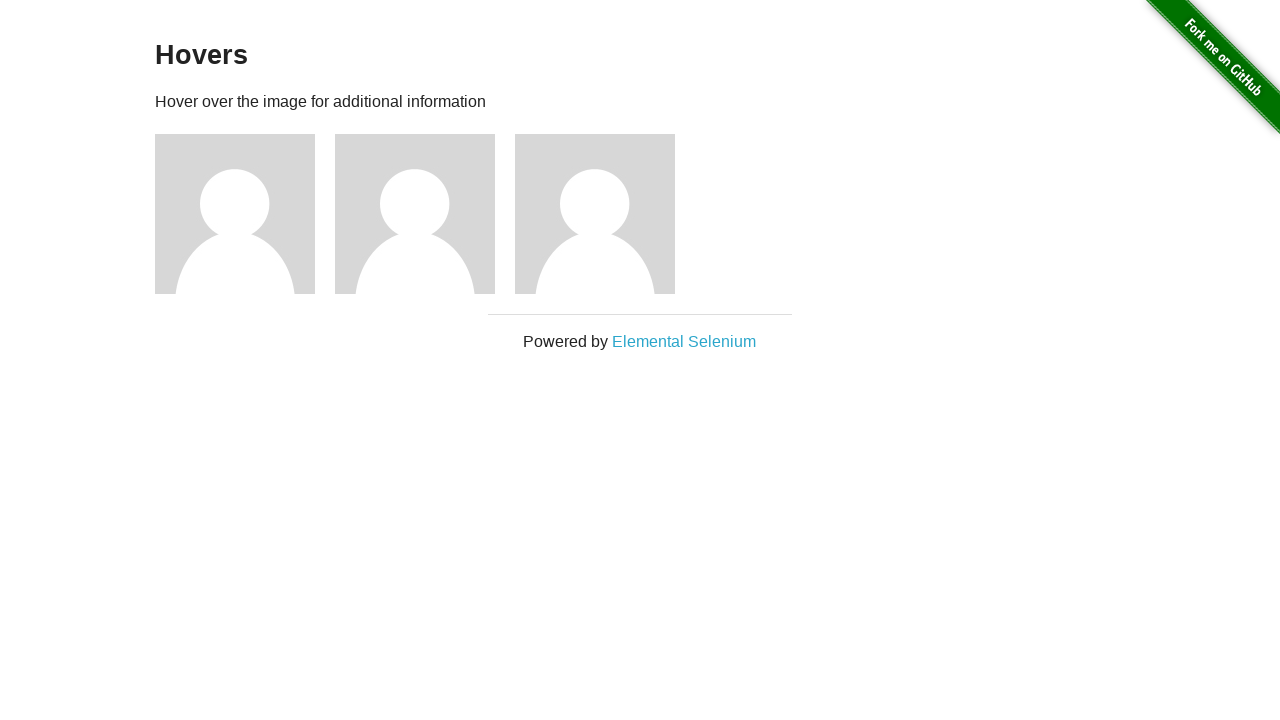

Waited for hover figures to load on the page
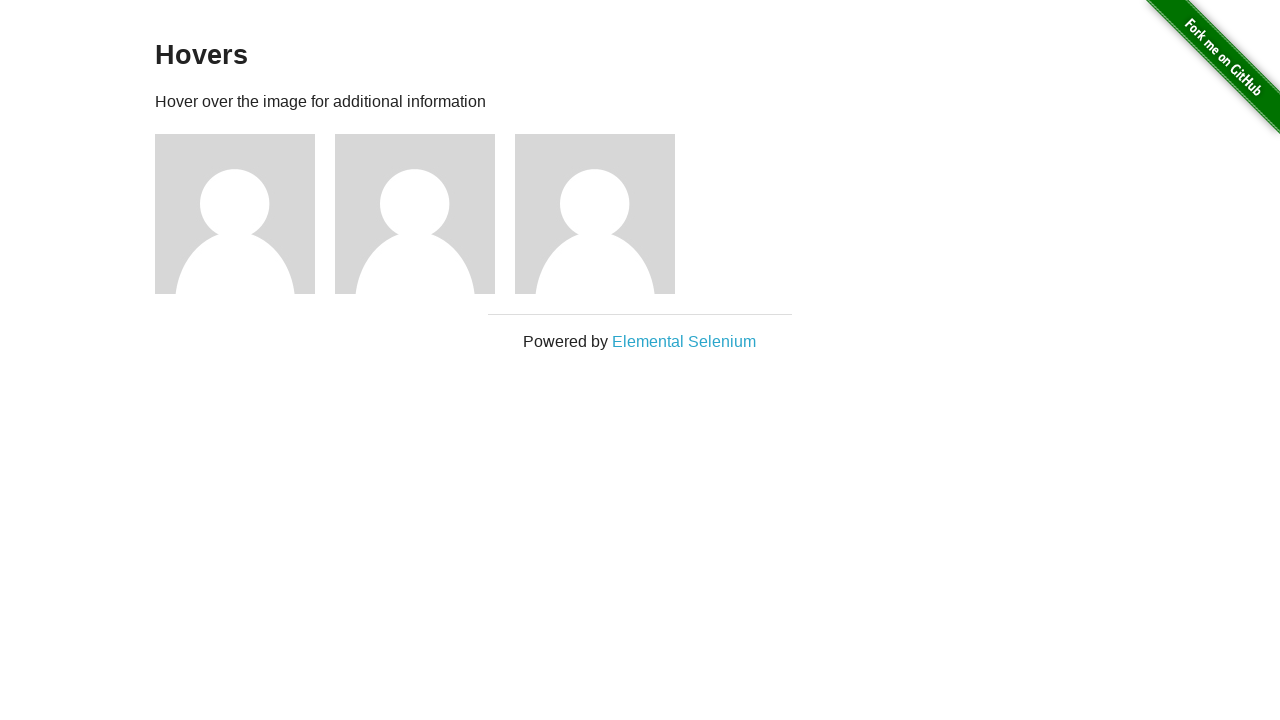

Hovered over the first figure element at (245, 214) on div.figure >> nth=0
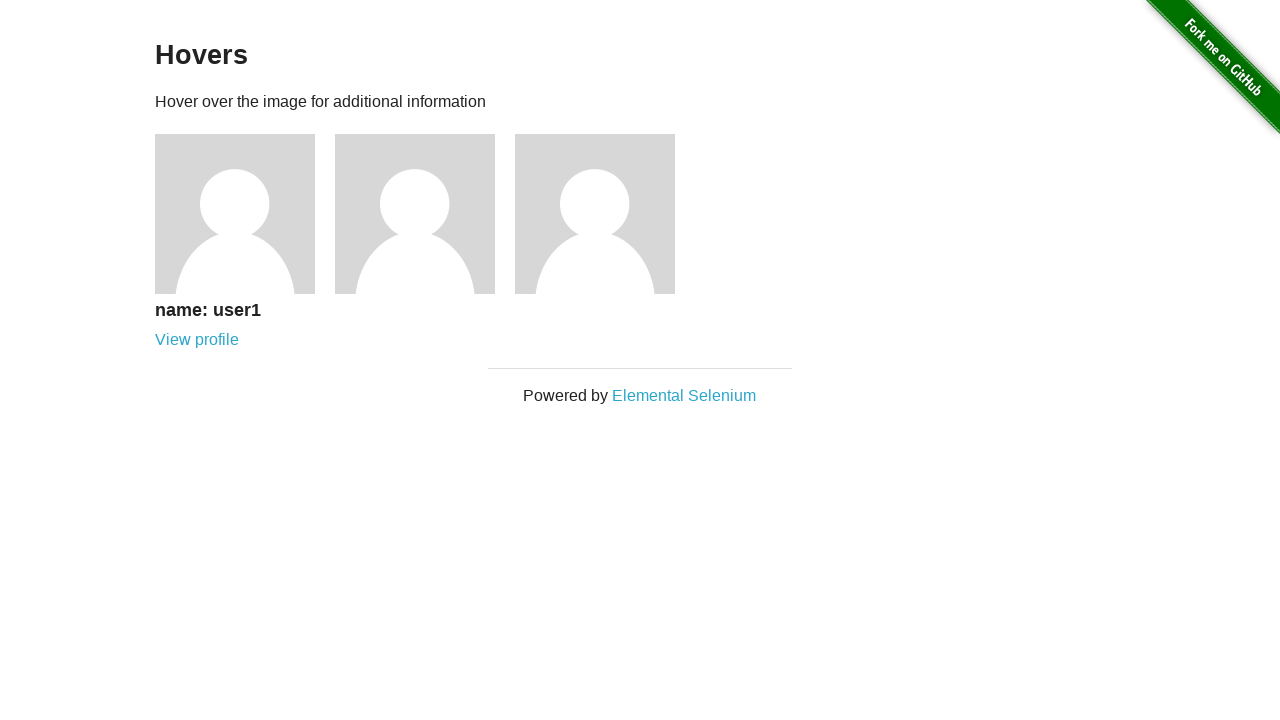

Verified that figcaption became visible after hover
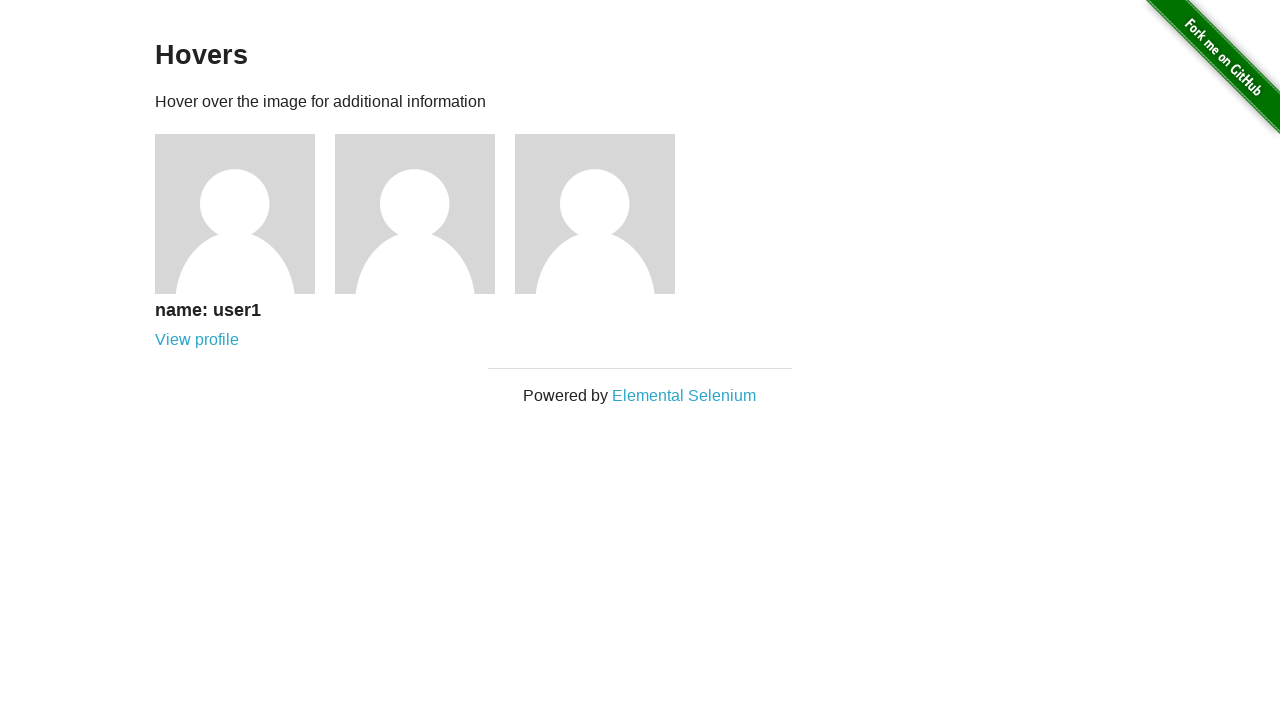

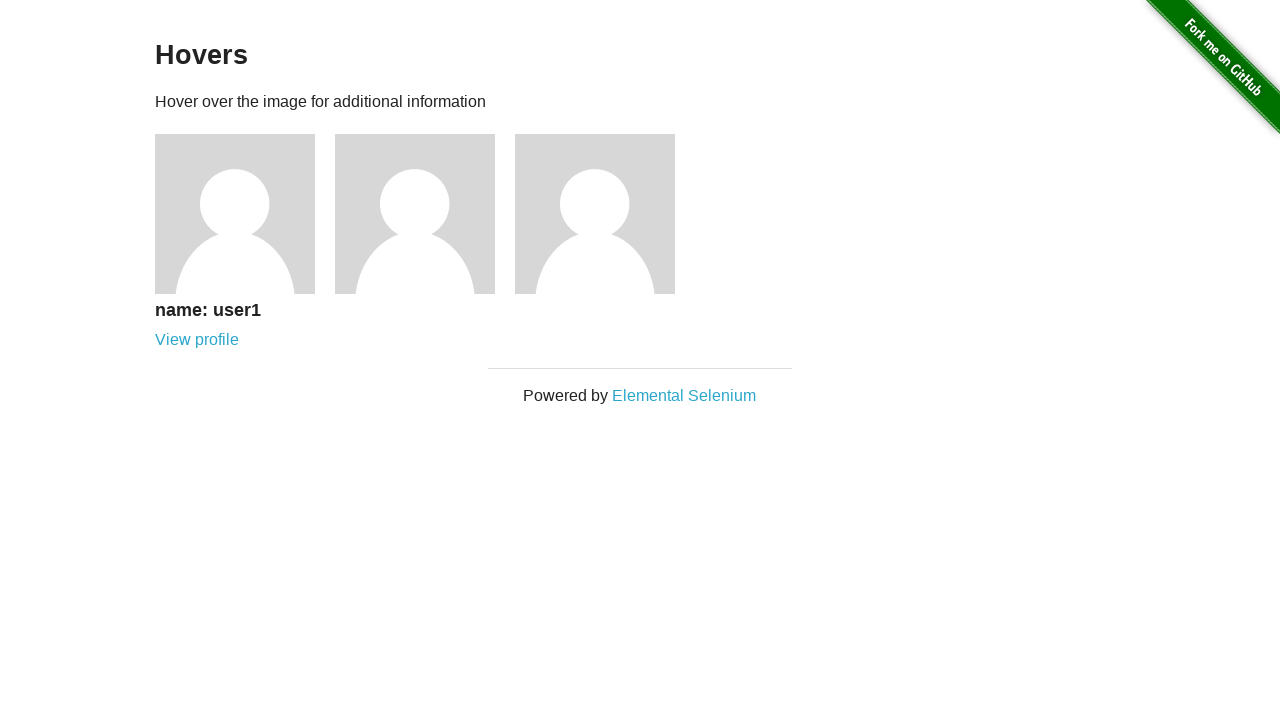